Tests the Add/Remove Elements functionality by clicking to add an element and verifying it appears on the page.

Starting URL: https://the-internet.herokuapp.com/

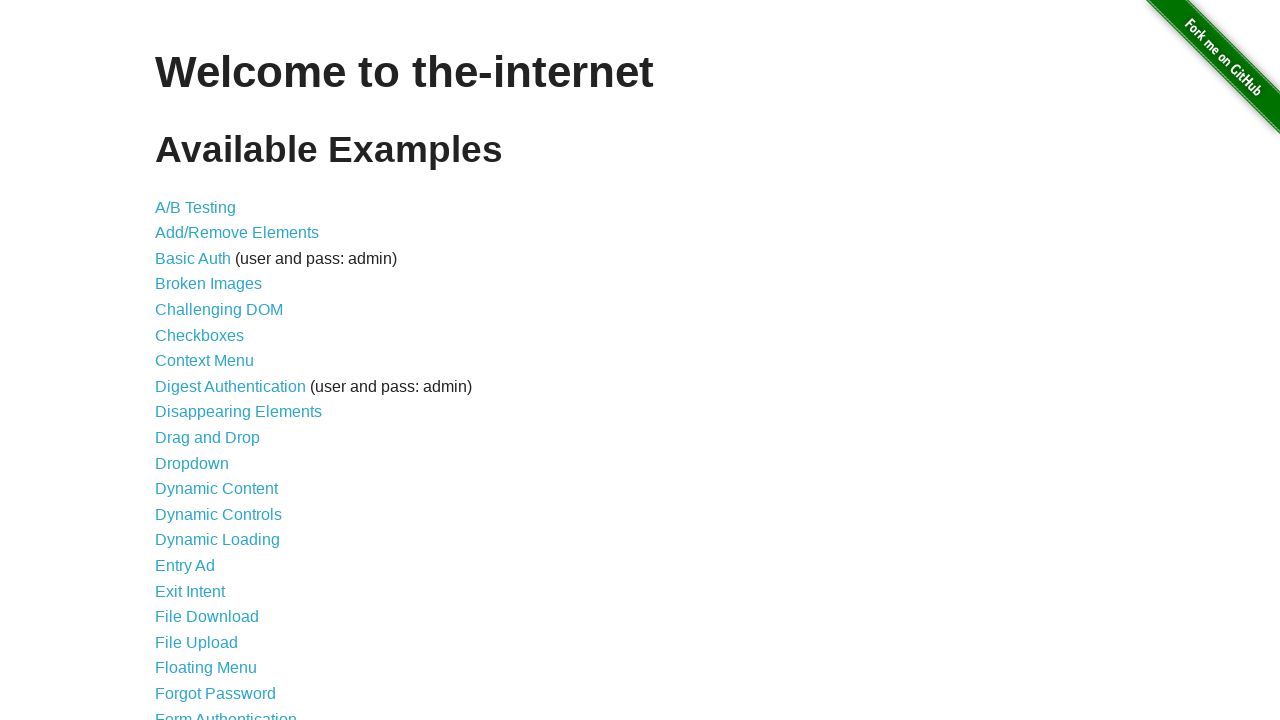

Clicked on Add/Remove Elements link at (237, 233) on a[href='/add_remove_elements/']
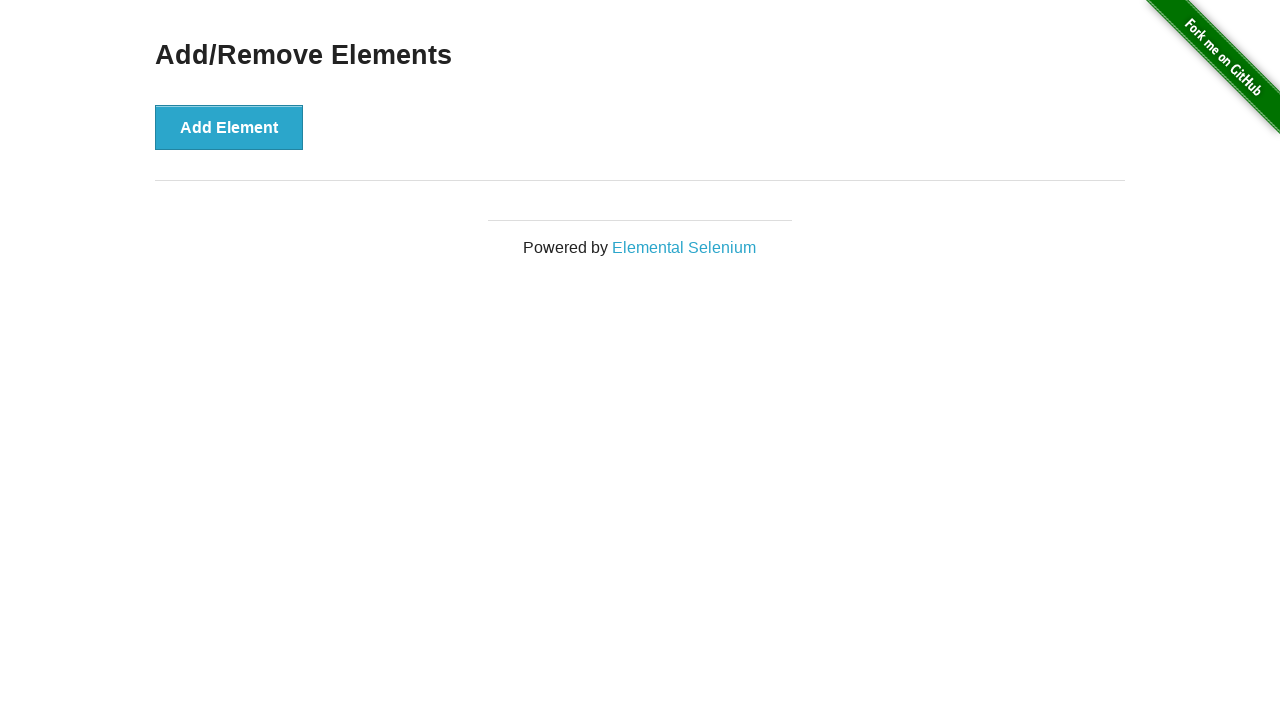

Clicked Add Element button at (229, 127) on button[onclick='addElement()']
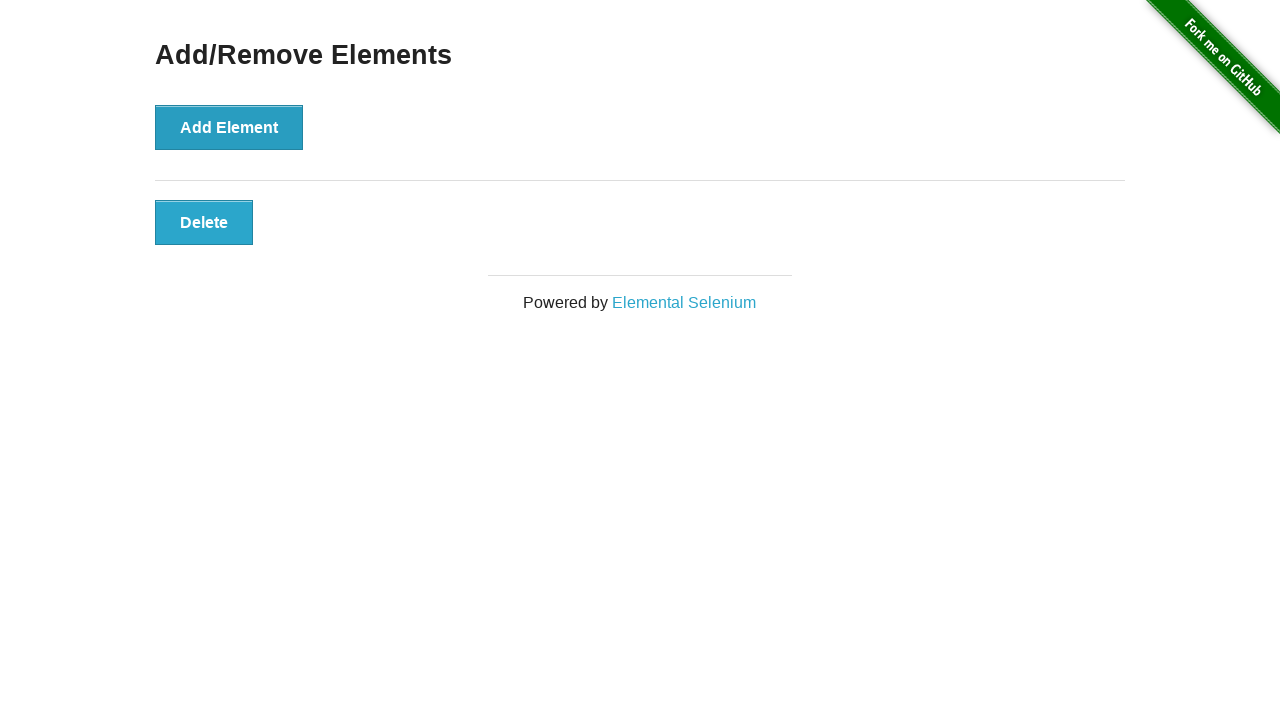

Verified that the added element is displayed on the page
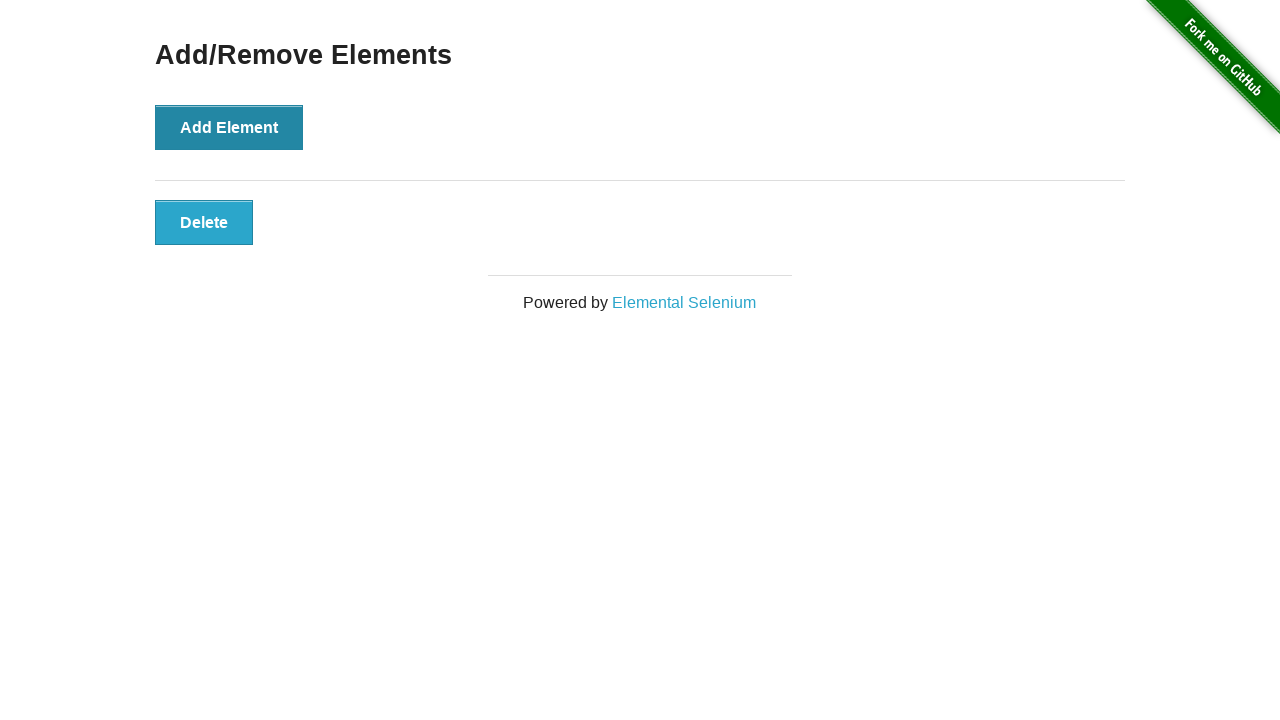

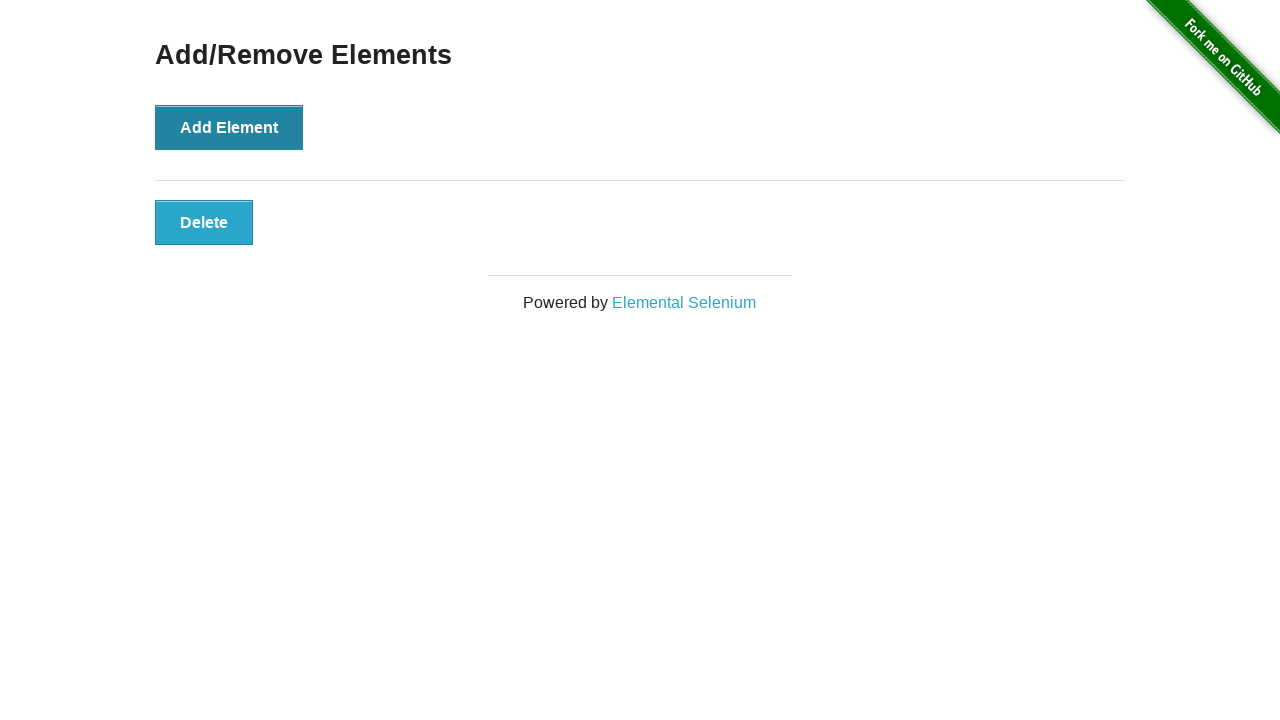